Tests filling out a practice form with personal information including first name, last name, email, gender selection, phone number, and address

Starting URL: https://demoqa.com/automation-practice-form

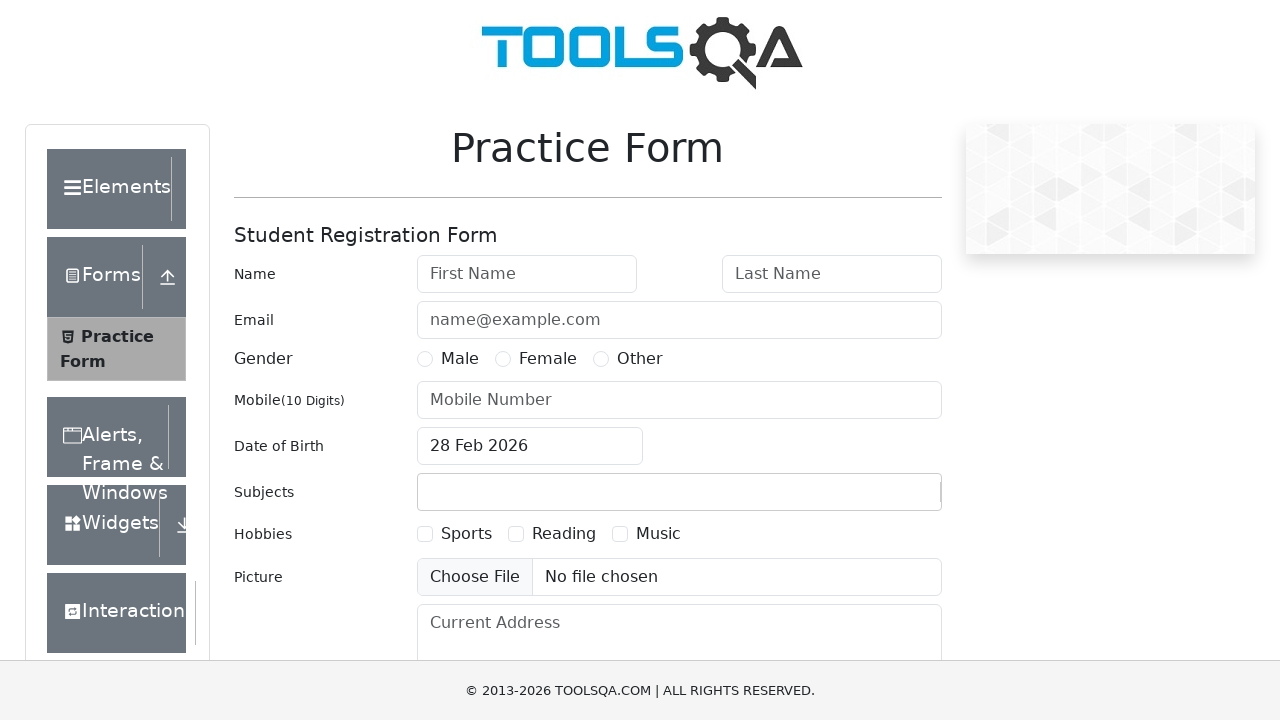

Filled first name field with 'Ingrid' on [placeholder='First Name']
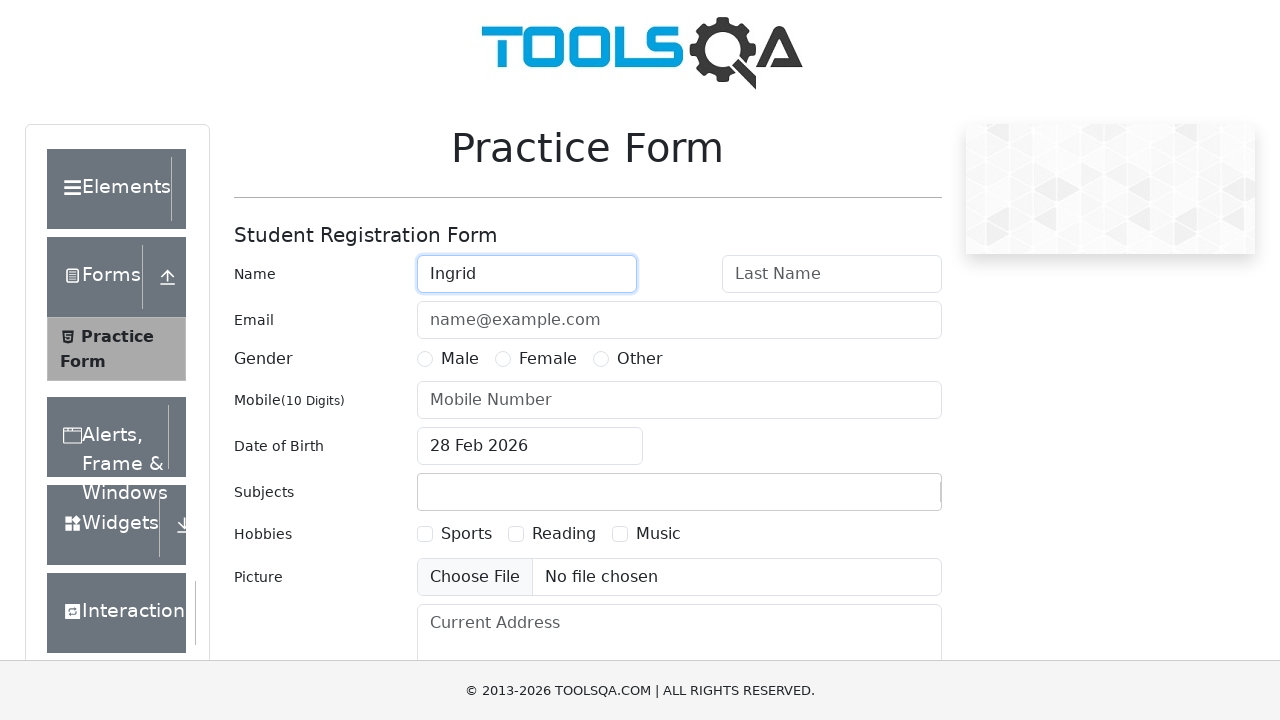

Filled last name field with 'Rodrigues' on [placeholder='Last Name']
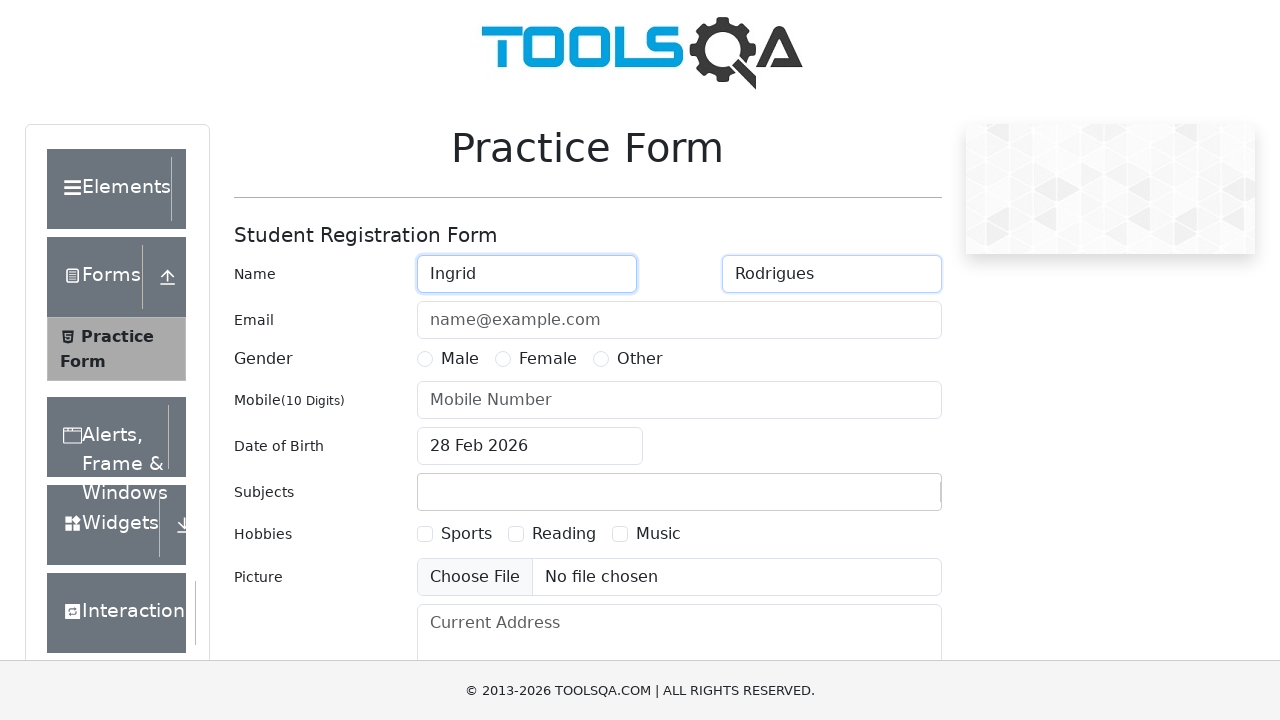

Filled email field with 'Ingrid@gmail.com' on #userEmail
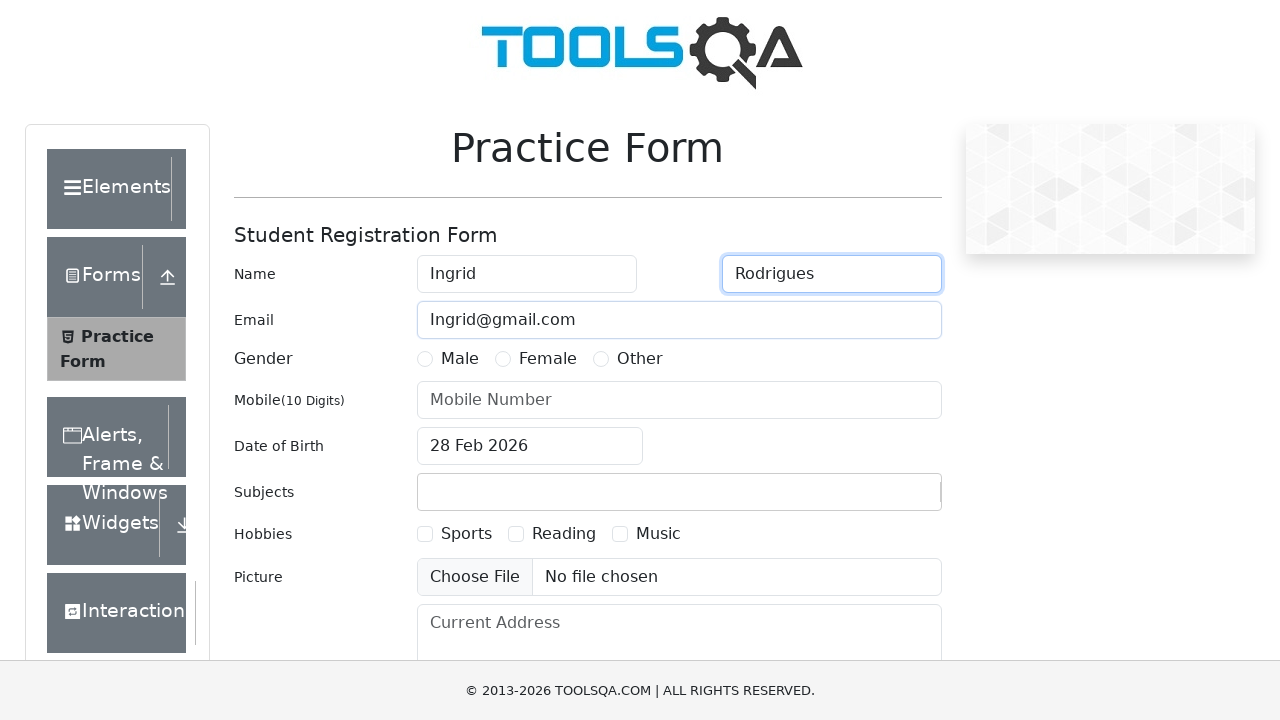

Selected Female gender option at (548, 359) on label[for='gender-radio-2']
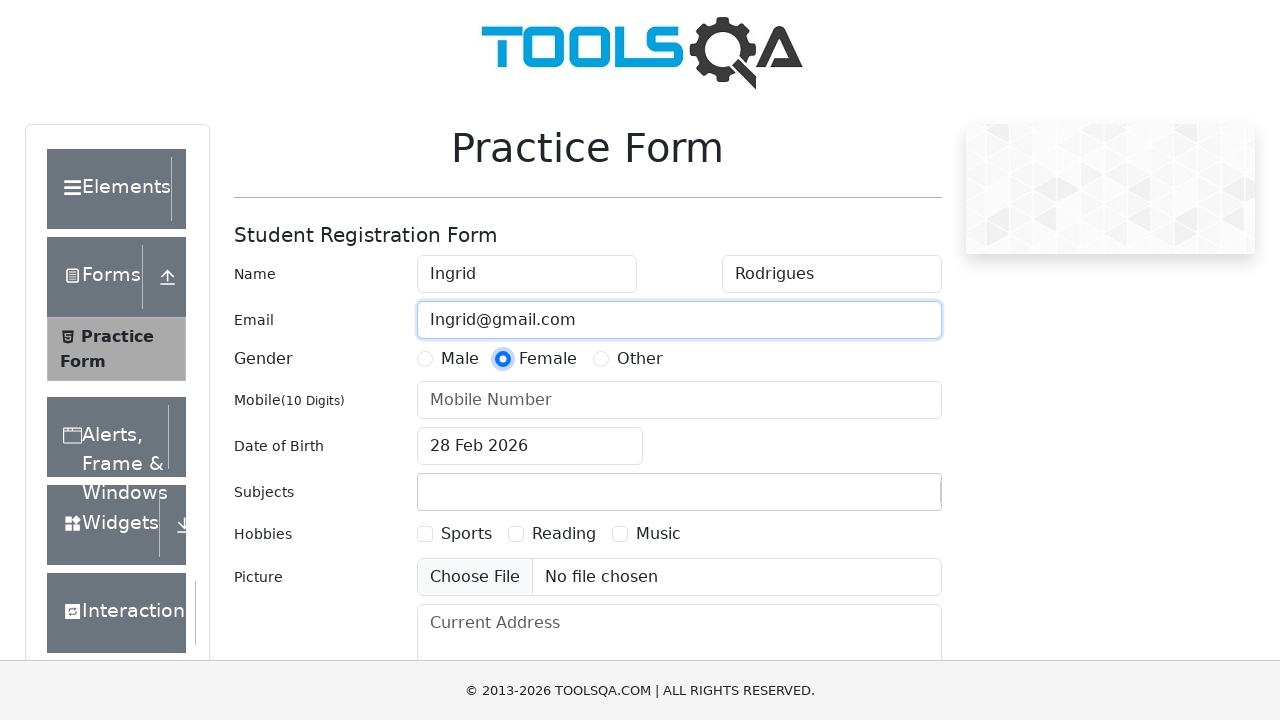

Filled phone number field with '7984562310' on #userNumber
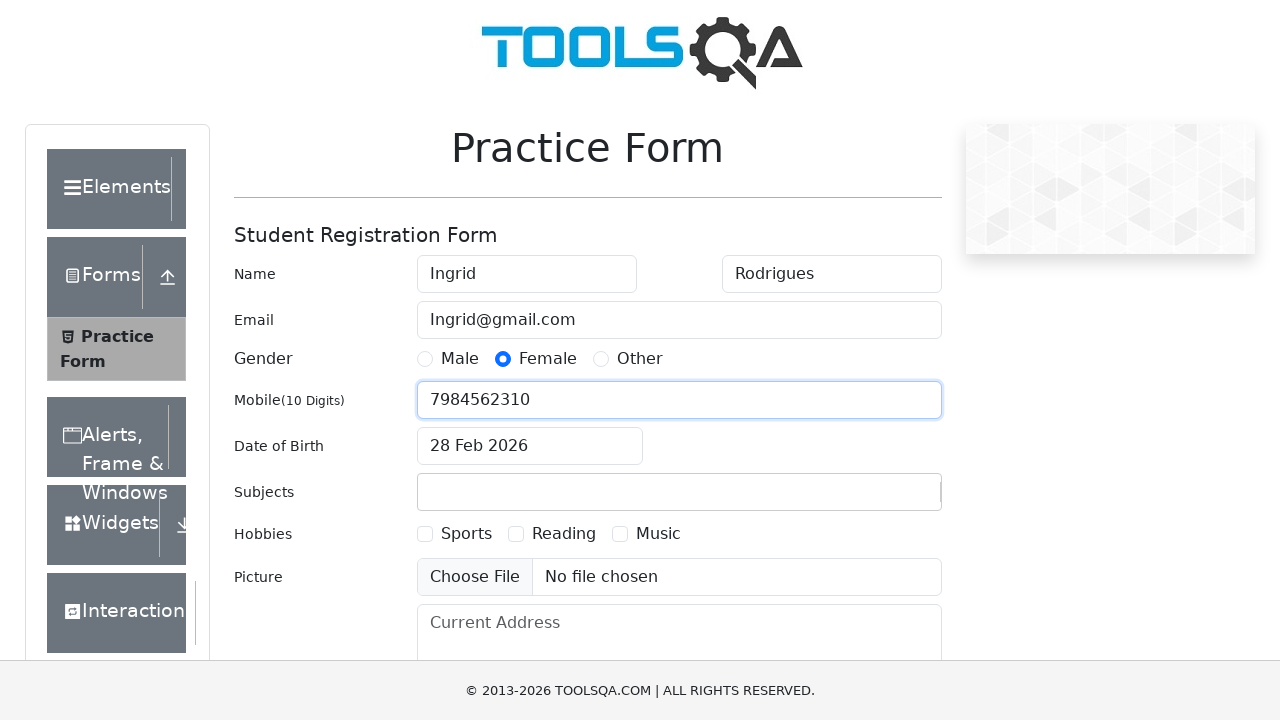

Filled current address field with '123 Main Street, Apt 4B' on textarea#currentAddress
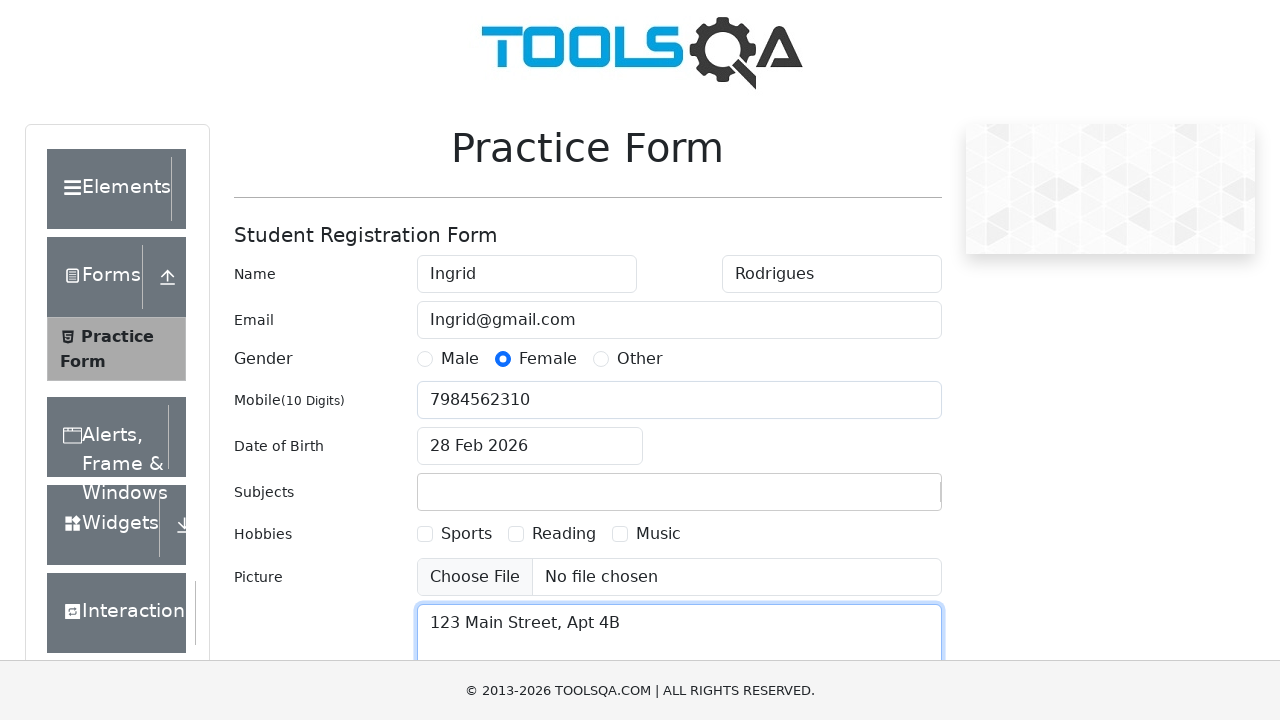

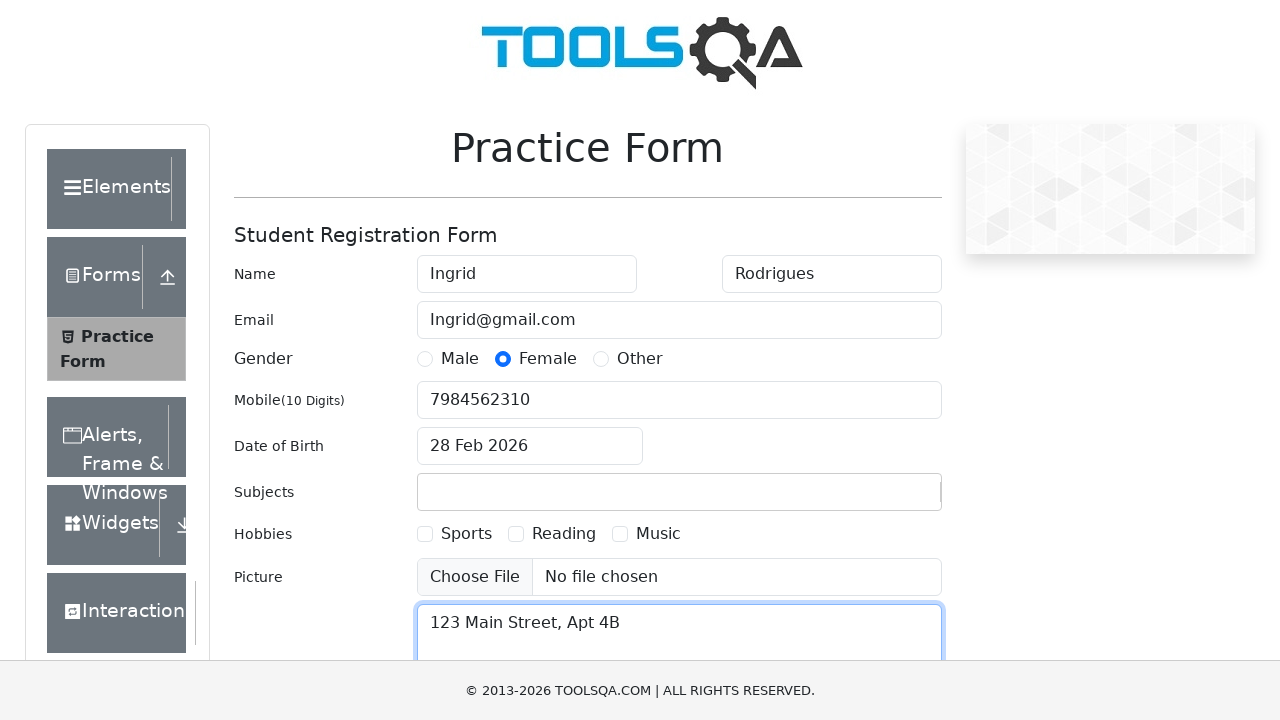